Tests scrolling functionality by navigating to the Daraz e-commerce website and scrolling to the bottom of the page using JavaScript execution.

Starting URL: https://www.daraz.com.bd/

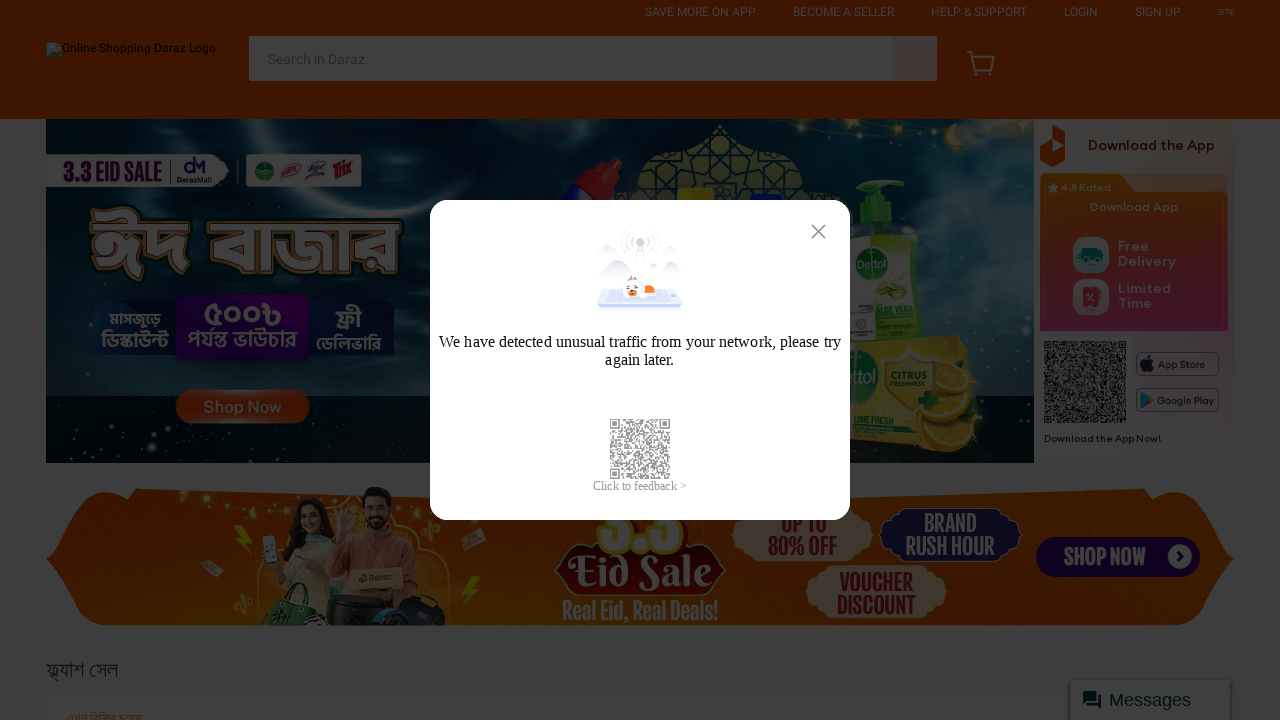

Waited for page to load (domcontentloaded)
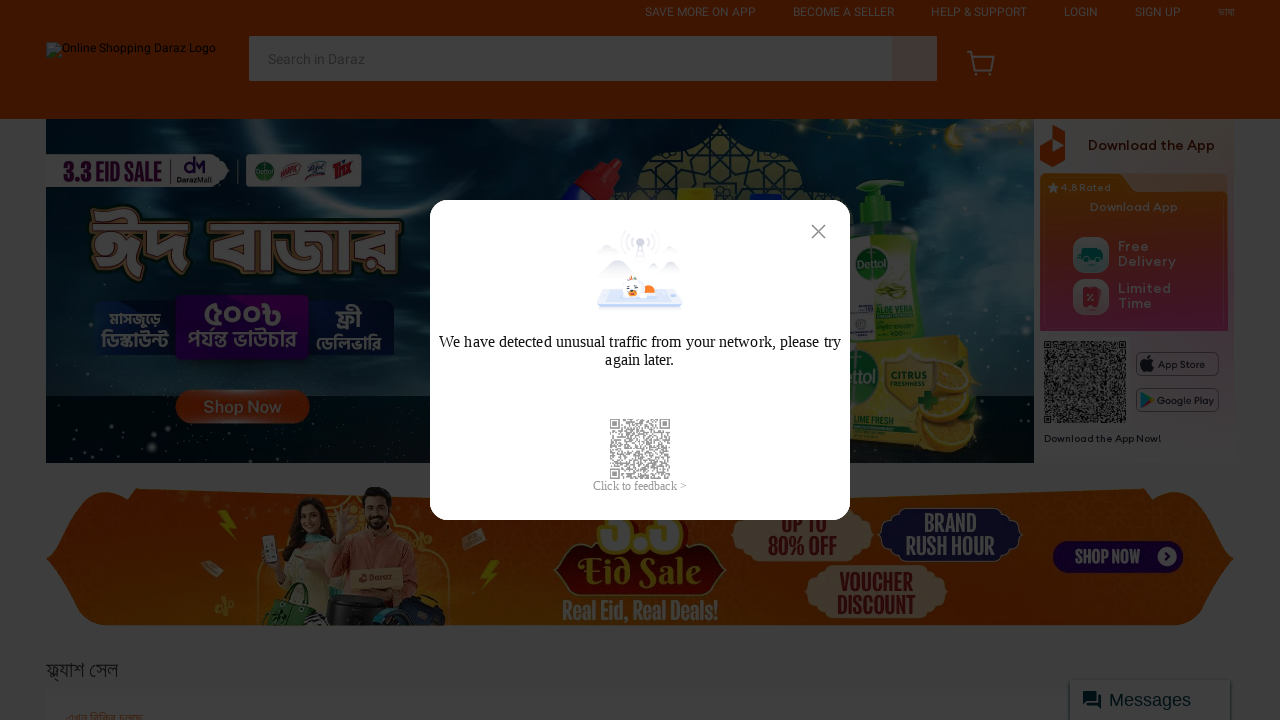

Scrolled to the bottom of the page using JavaScript
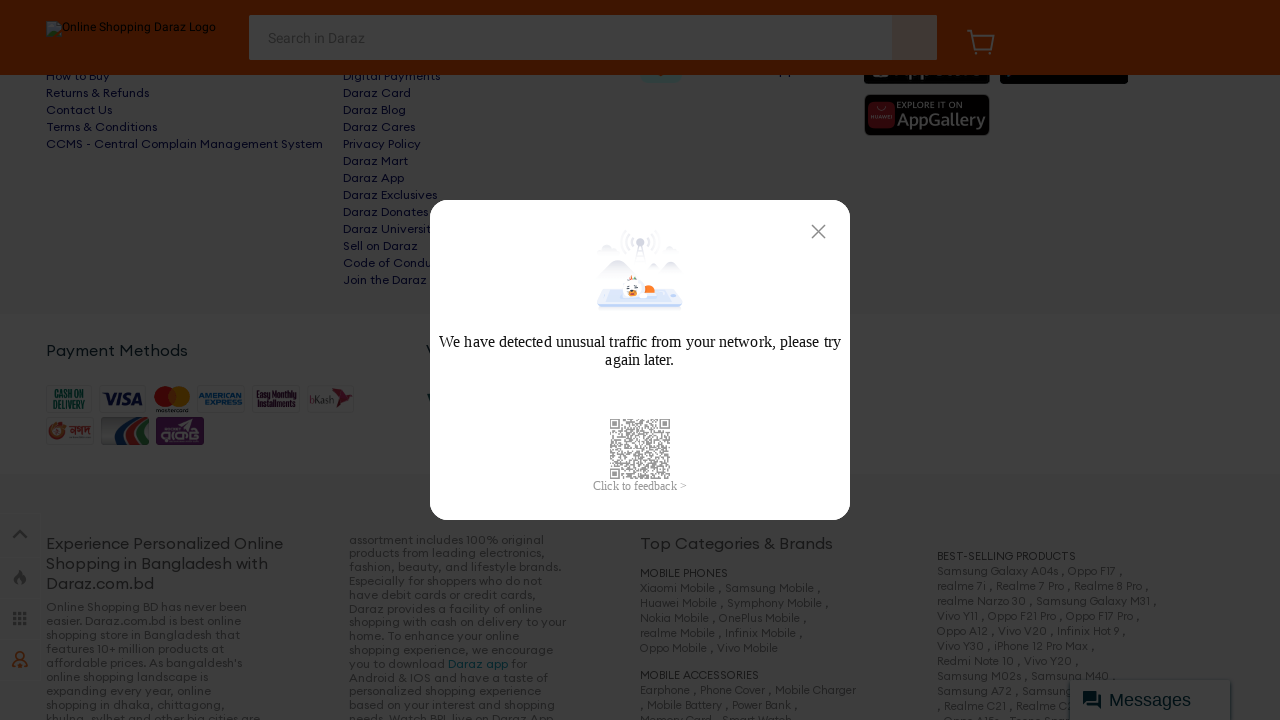

Waited 2 seconds to observe the scroll result
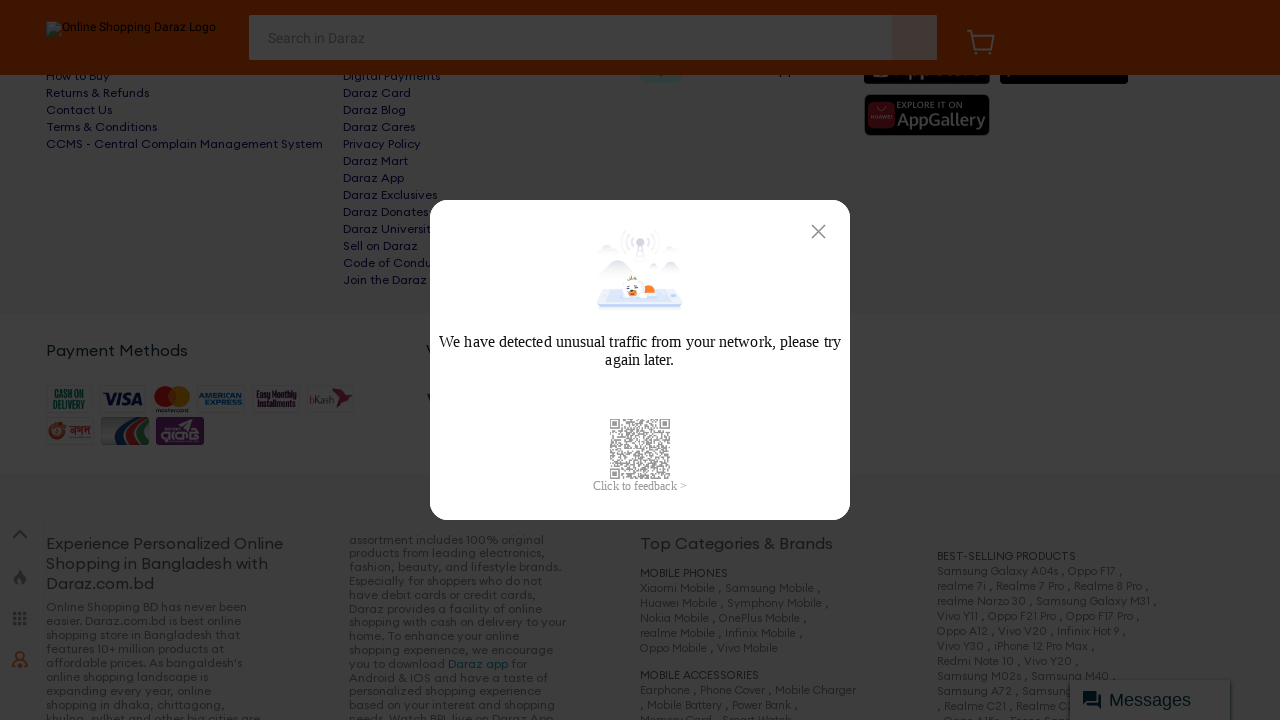

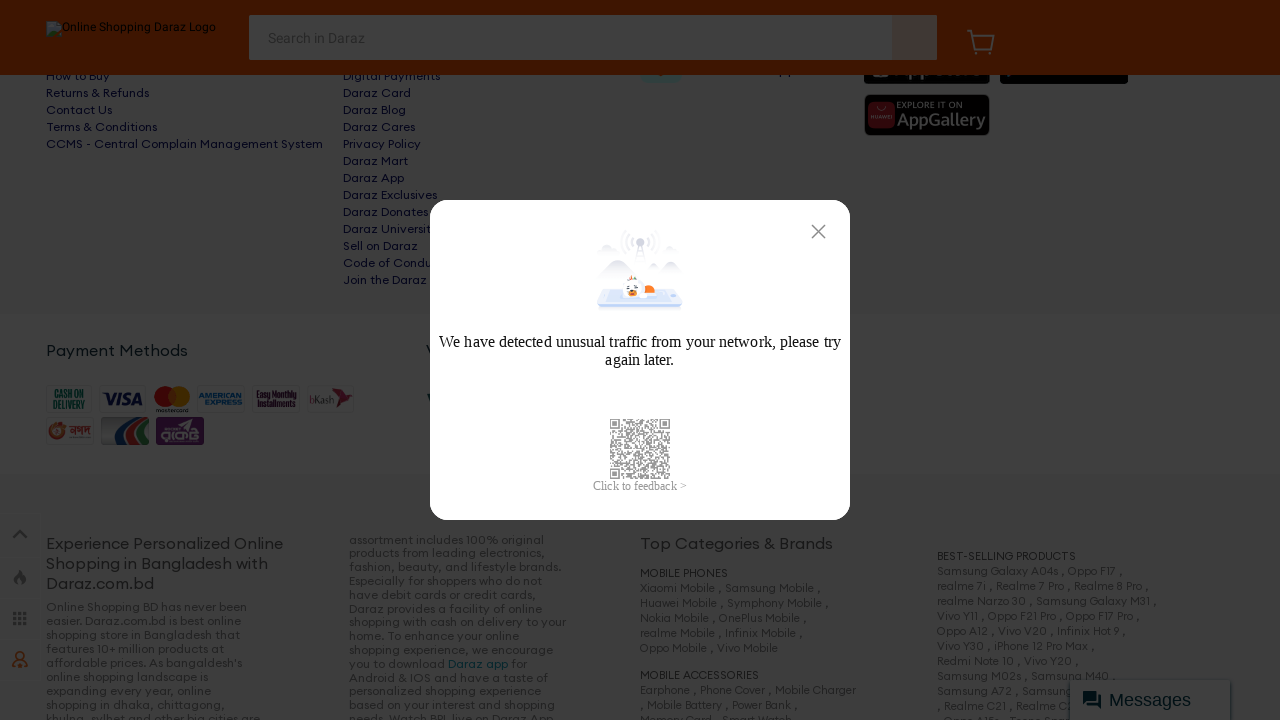